Tests table sorting functionality by clicking the Due column header and verifying that the column values are sorted in ascending order.

Starting URL: http://the-internet.herokuapp.com/tables

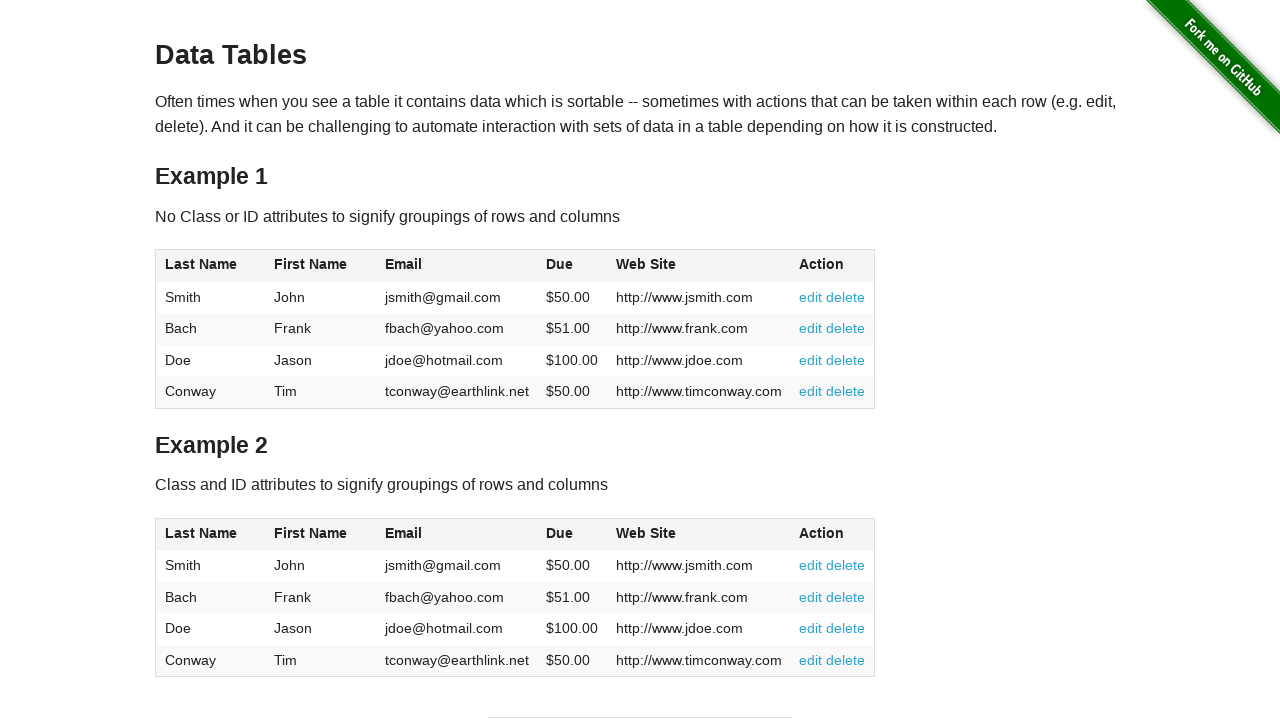

Clicked the Due column header to sort table ascending at (572, 266) on #table1 thead tr th:nth-of-type(4)
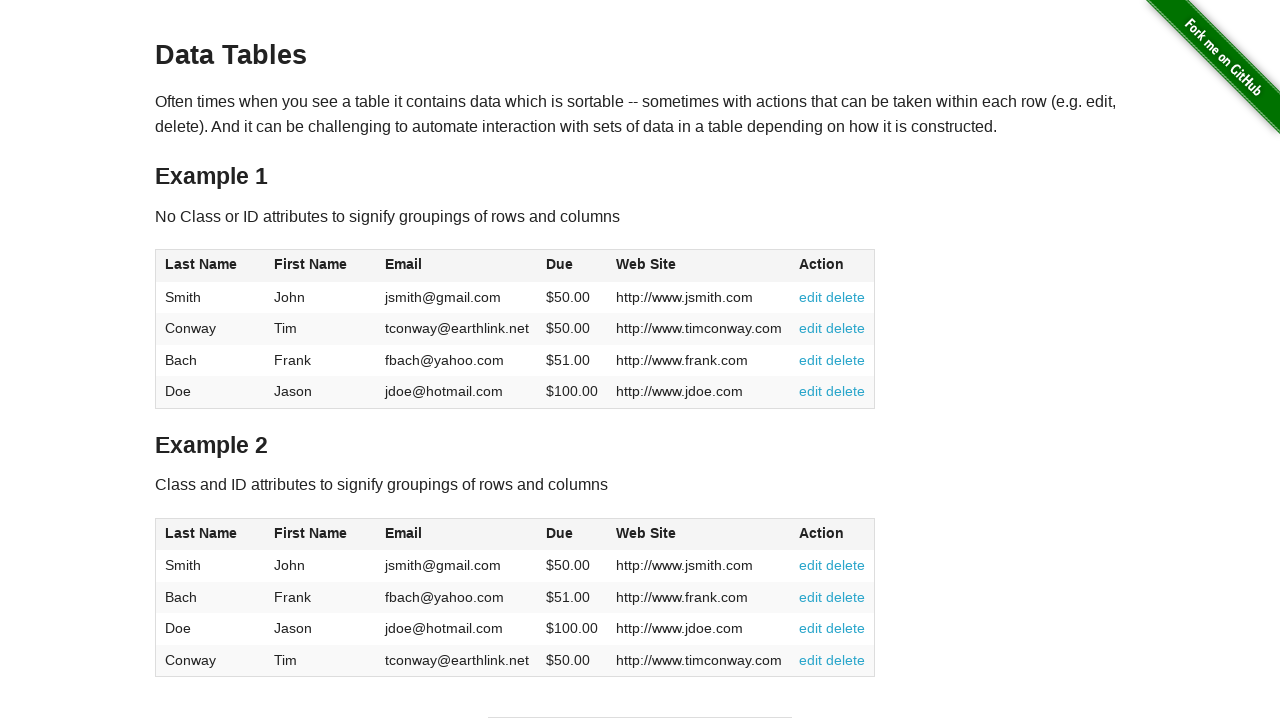

Verified table loaded with Due column data visible
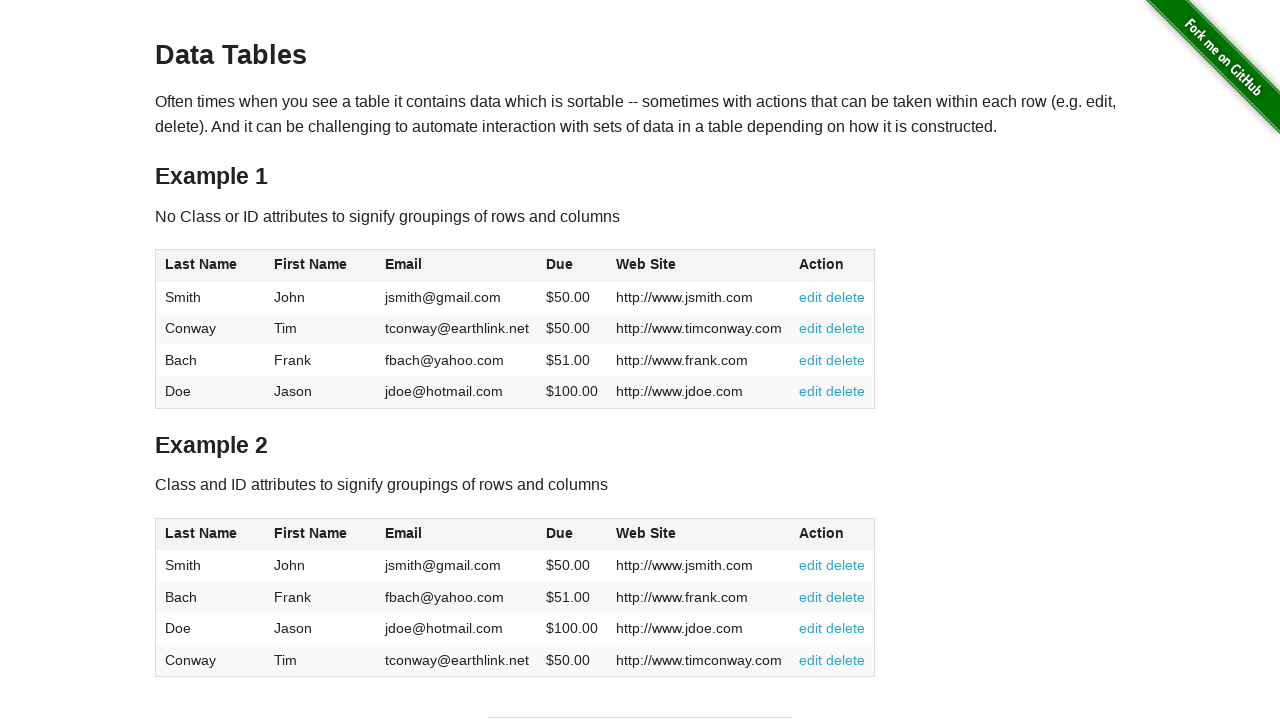

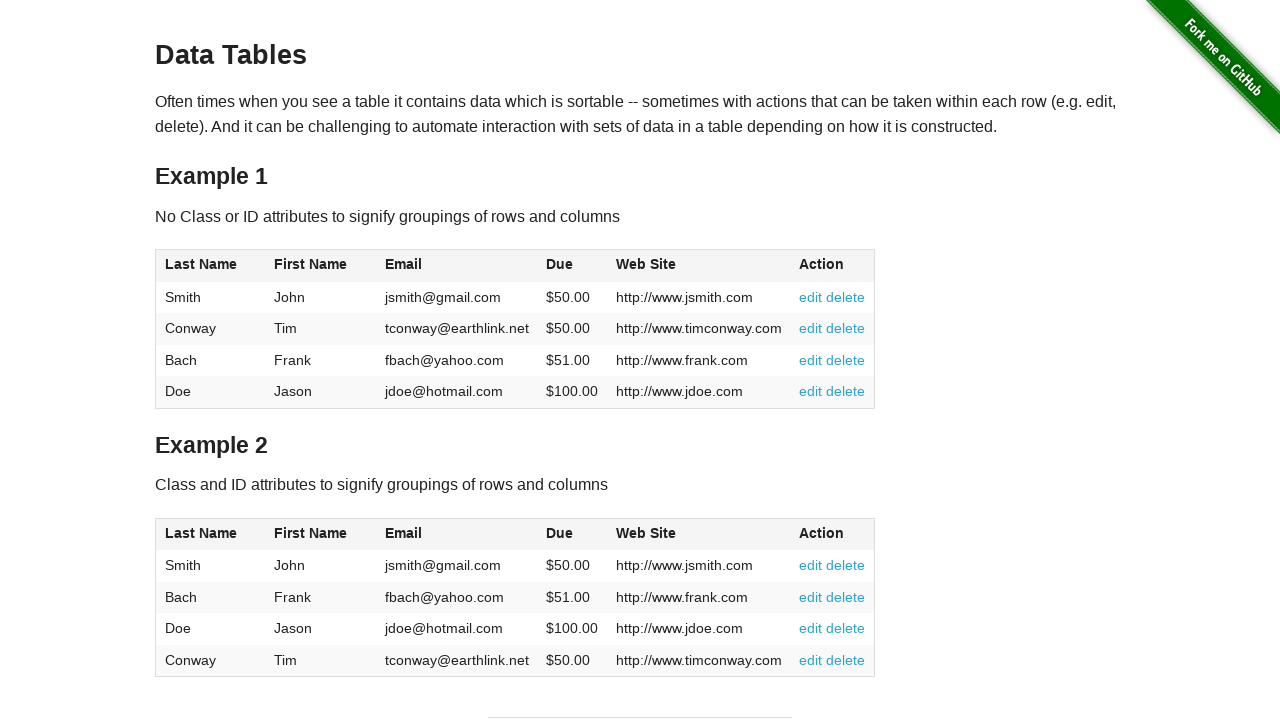